Tests multi-window handling by opening a new browser window, navigating to a different page, extracting a course name from the child window, then switching back to the parent window and entering that course name into a form field.

Starting URL: https://rahulshettyacademy.com/angularpractice/

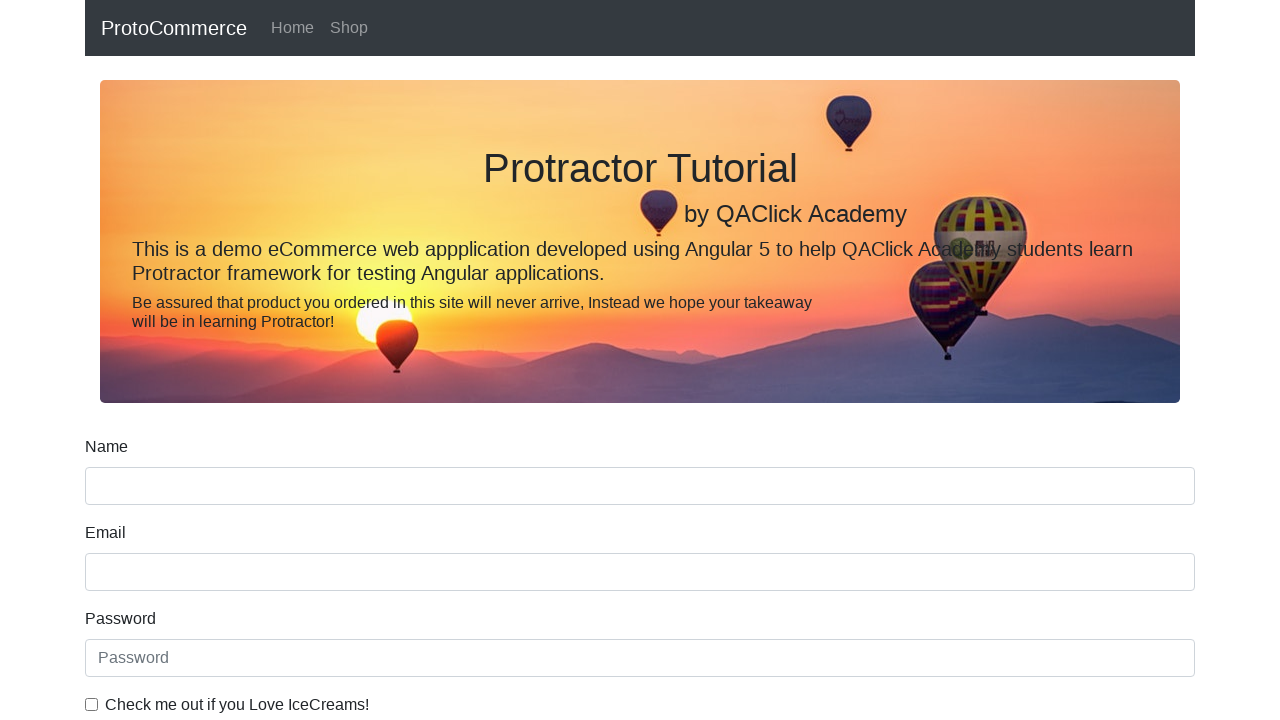

Opened a new browser window
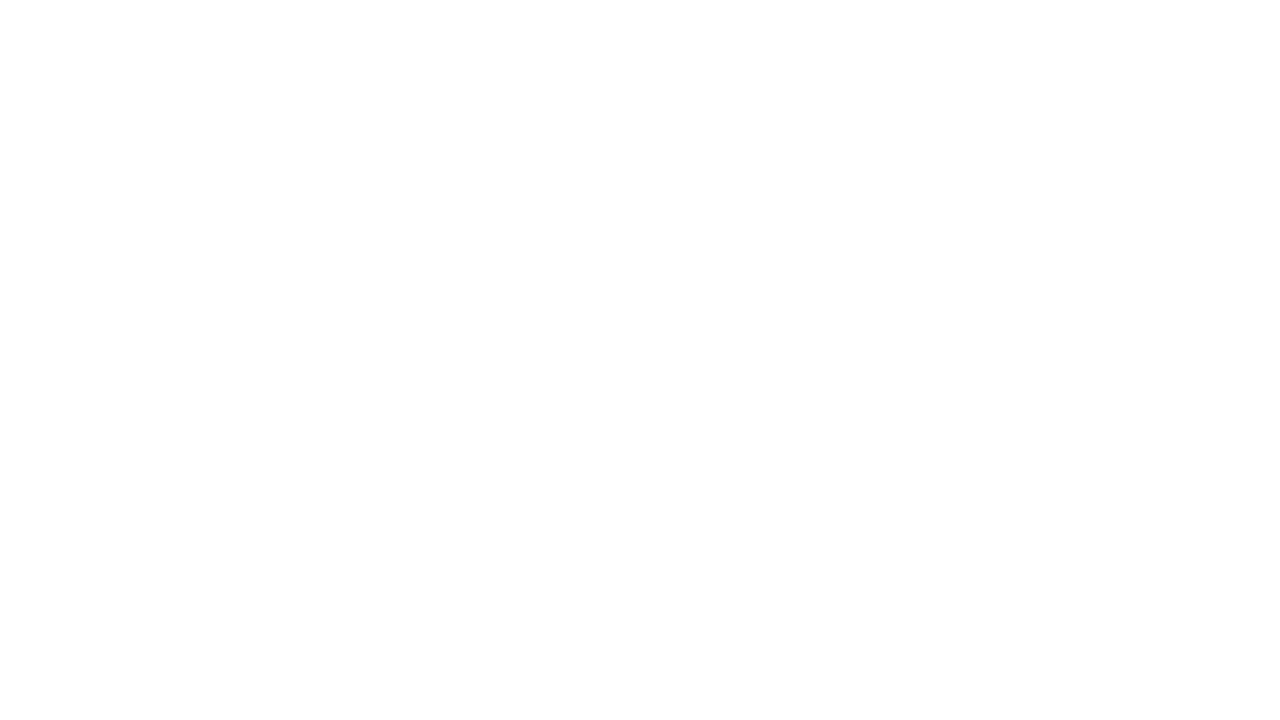

Navigated to https://rahulshettyacademy.com/ in child window
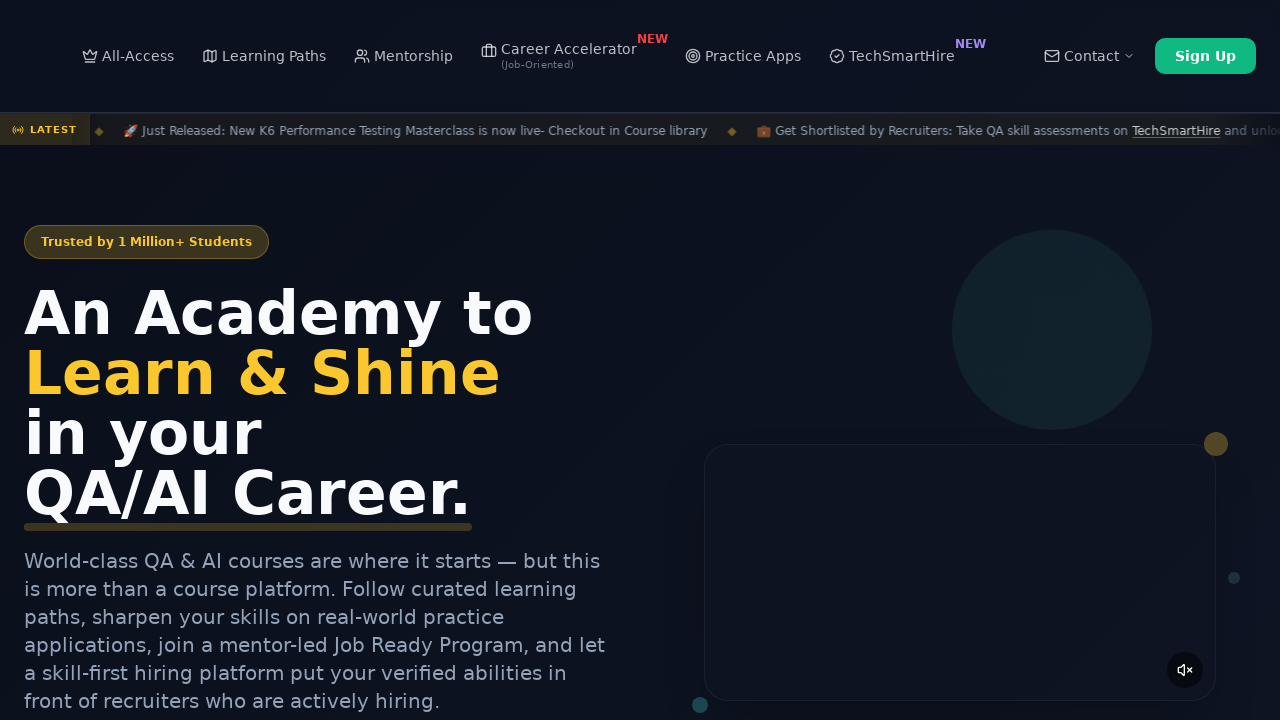

Waited for course links to load in child window
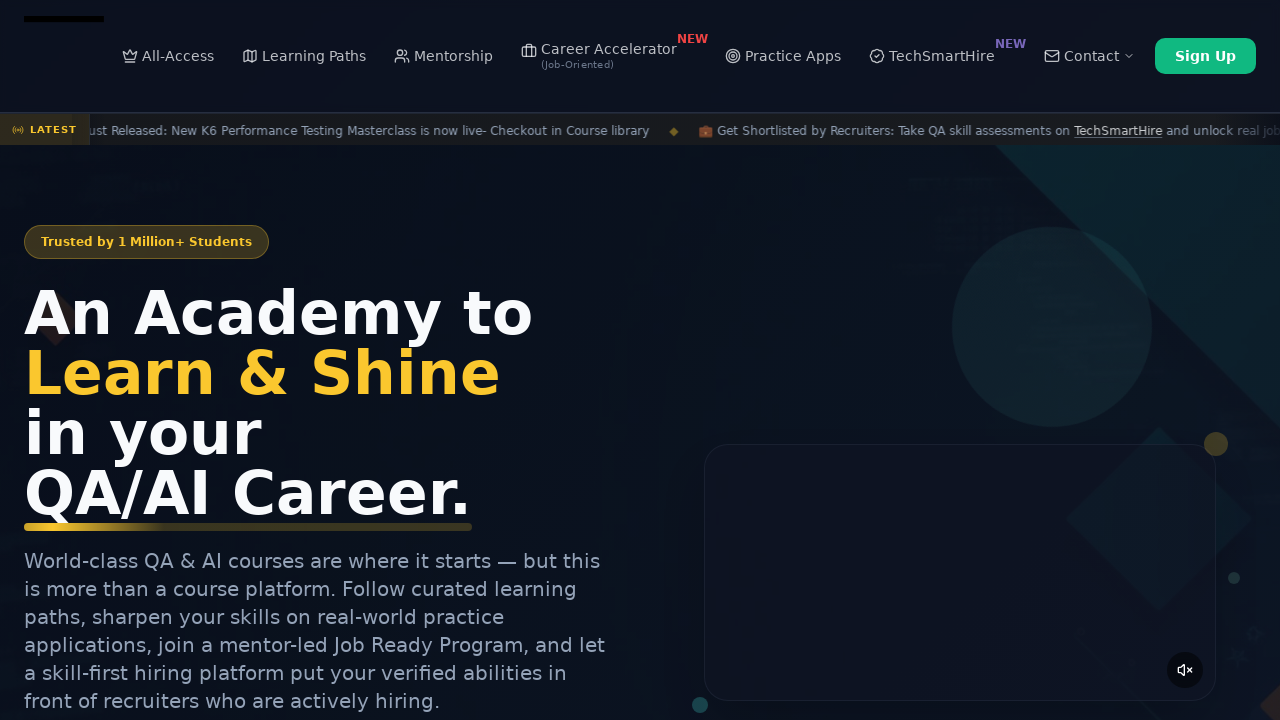

Located all course links in child window
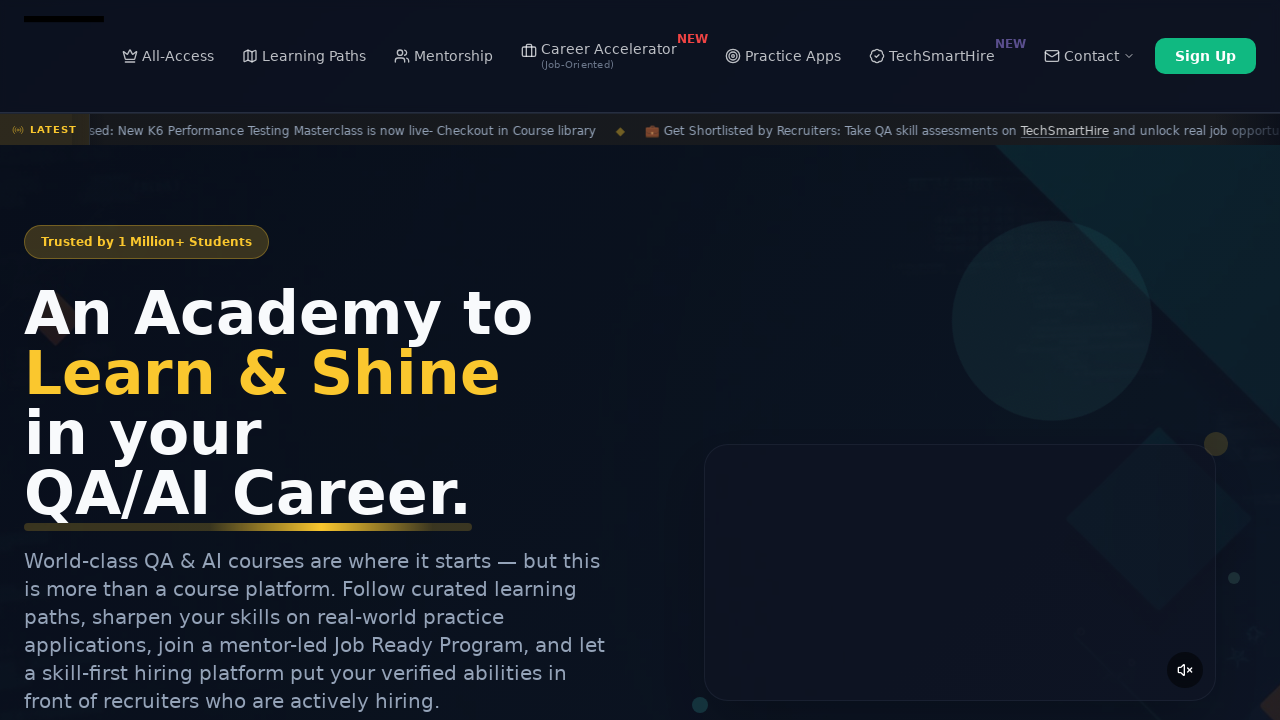

Extracted course name from second link: 'Playwright Testing'
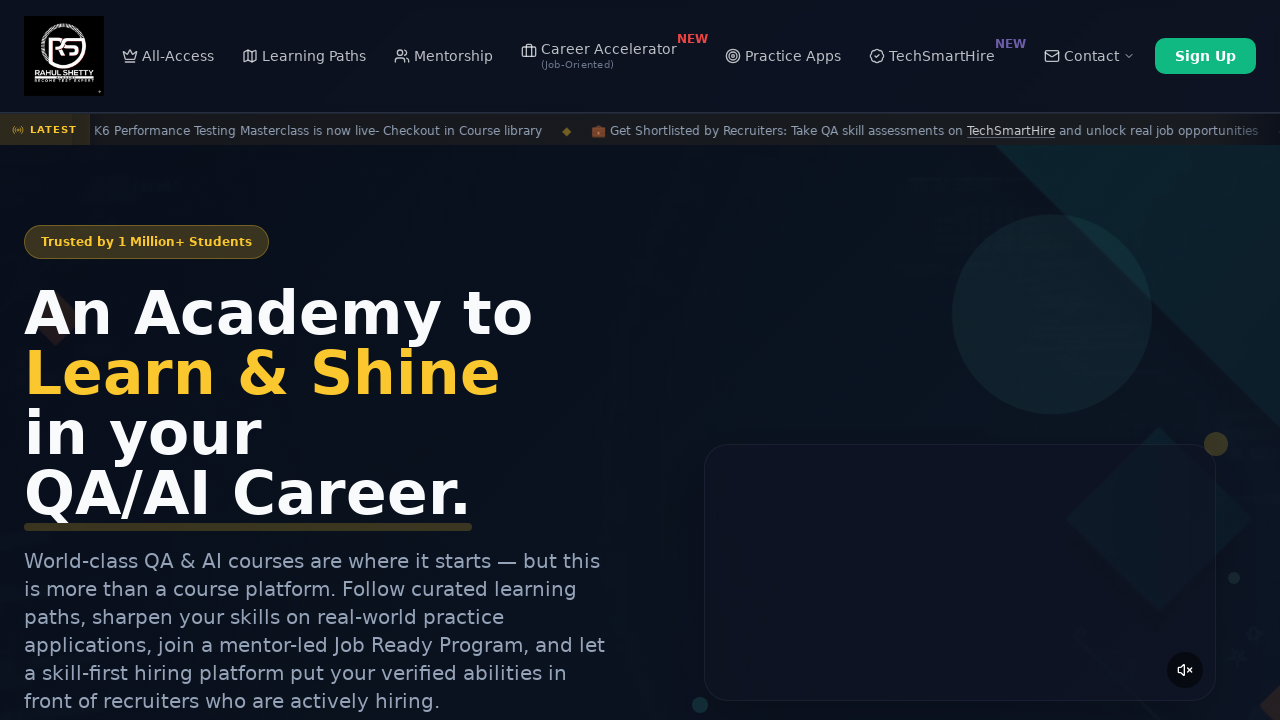

Switched back to parent window
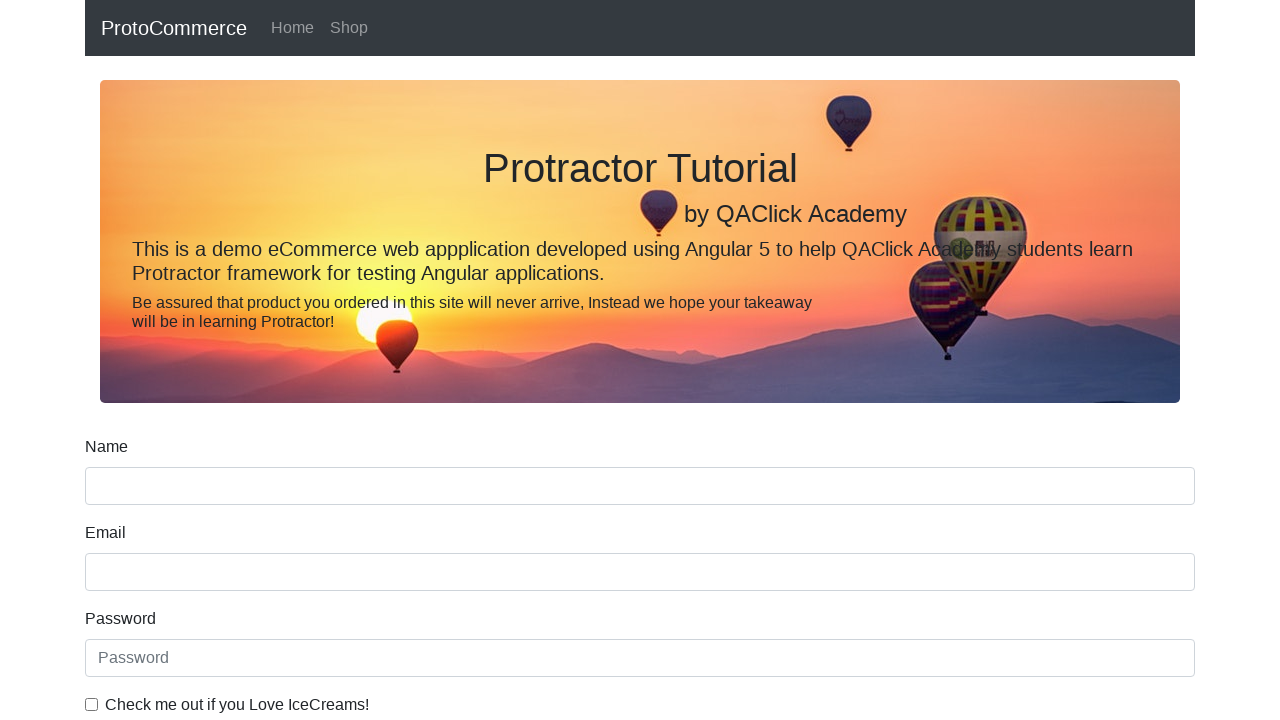

Filled name field with course name: 'Playwright Testing' on [name='name']
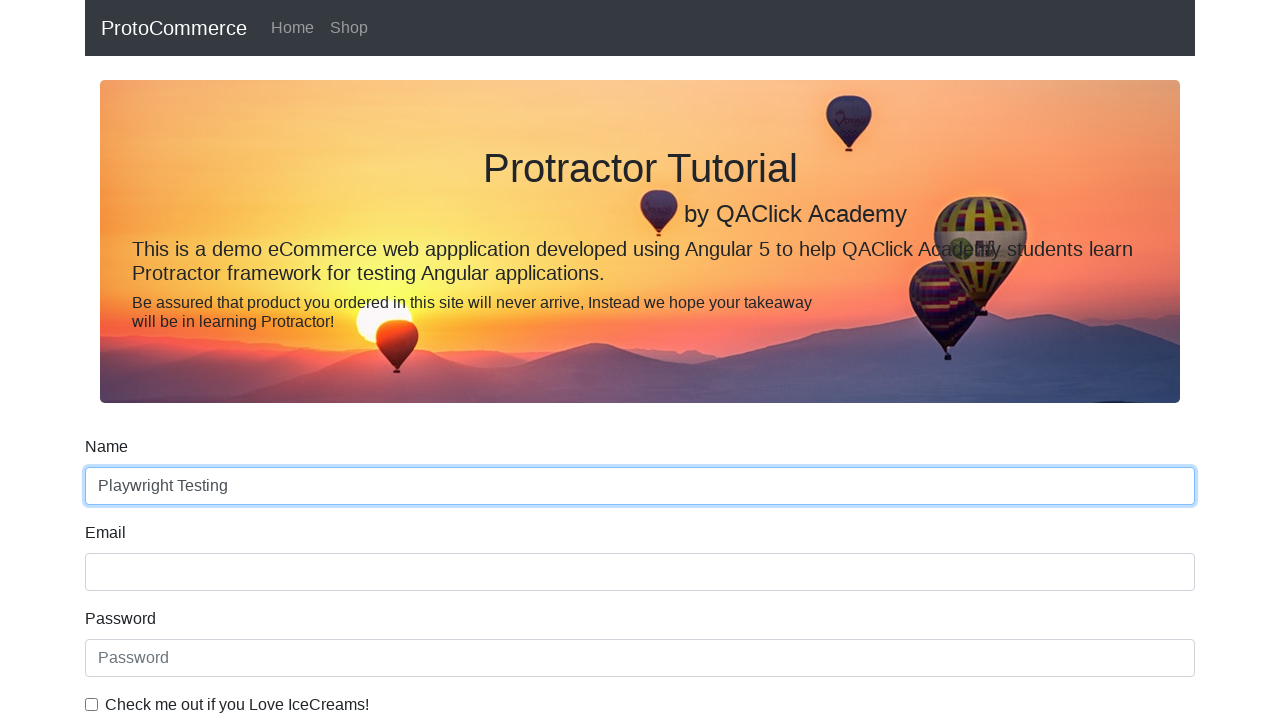

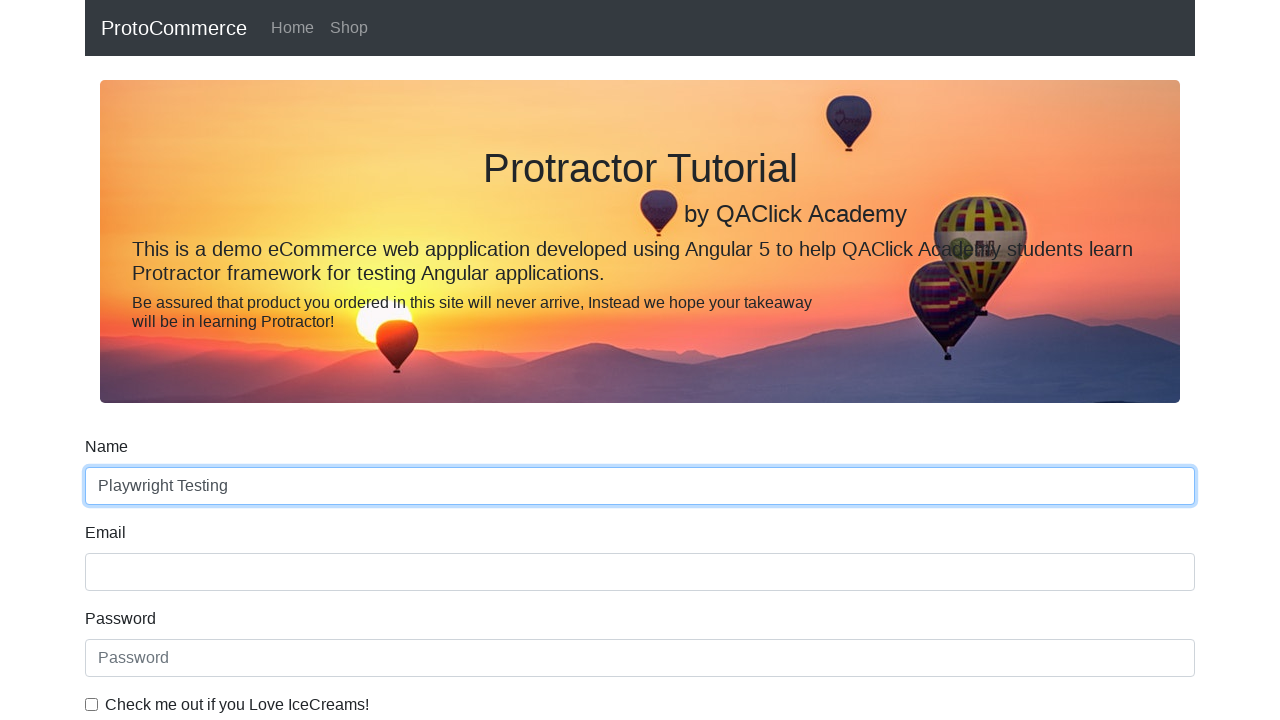